Tests interaction with a sports checkbox/radio button on the practice form, checking if it's enabled before clicking

Starting URL: https://demoqa.com/automation-practice-form

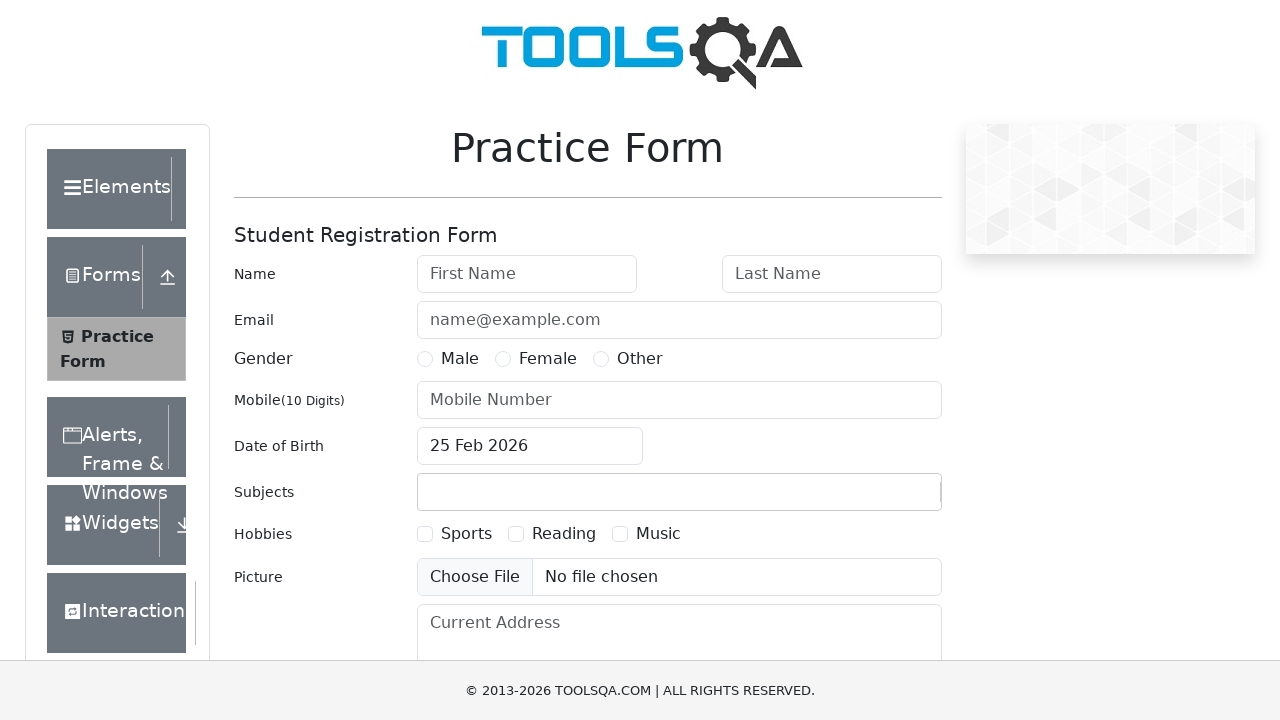

Located Sports checkbox/radio button element
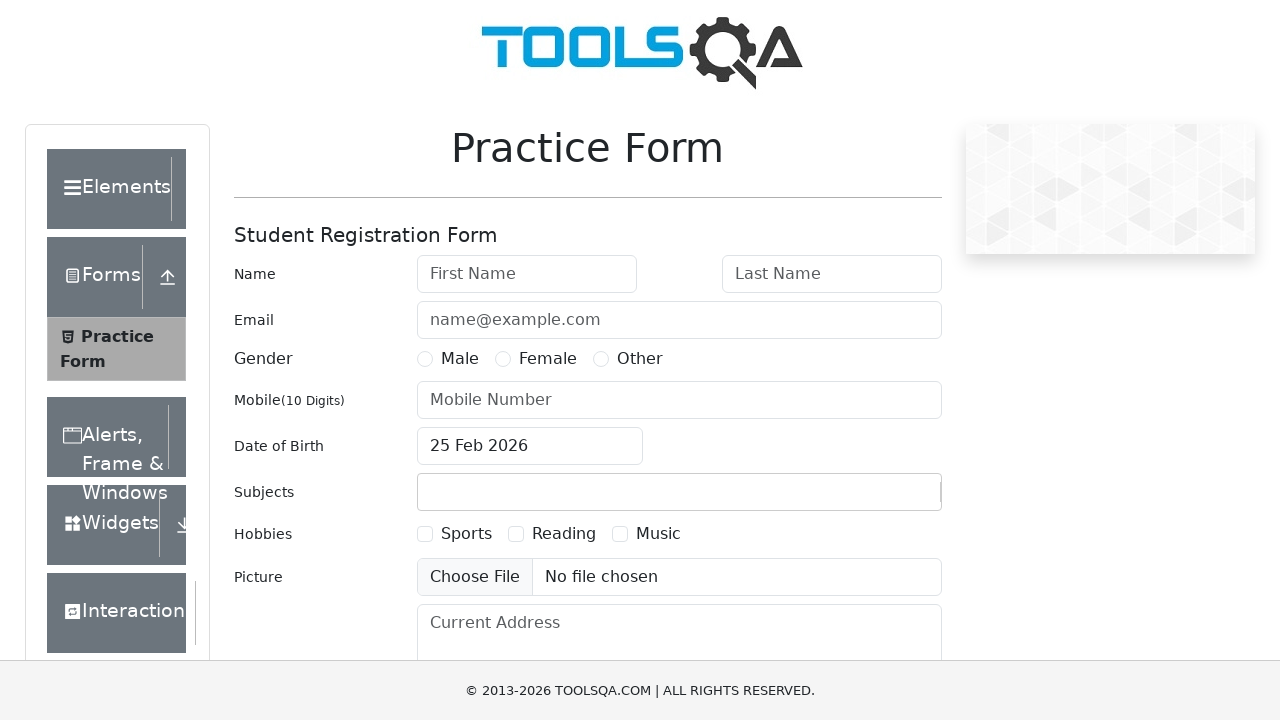

Verified Sports element is enabled
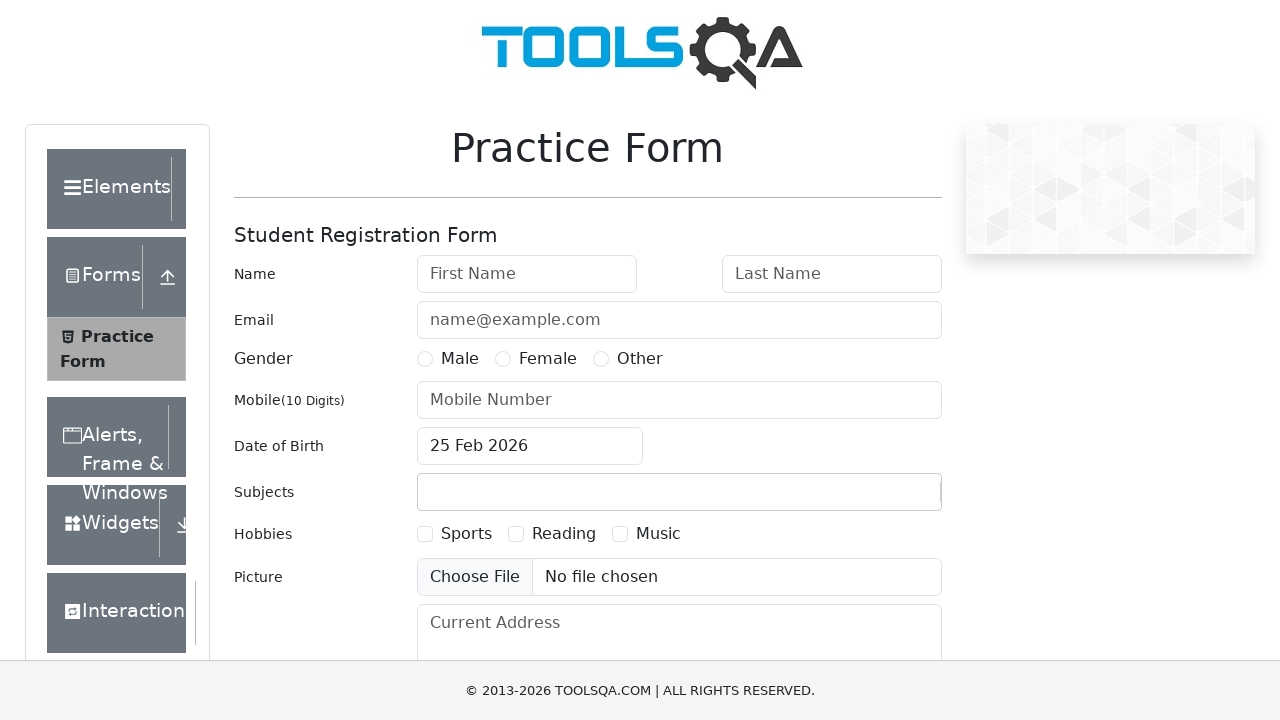

Clicked Sports checkbox/radio button at (466, 534) on text=Sports
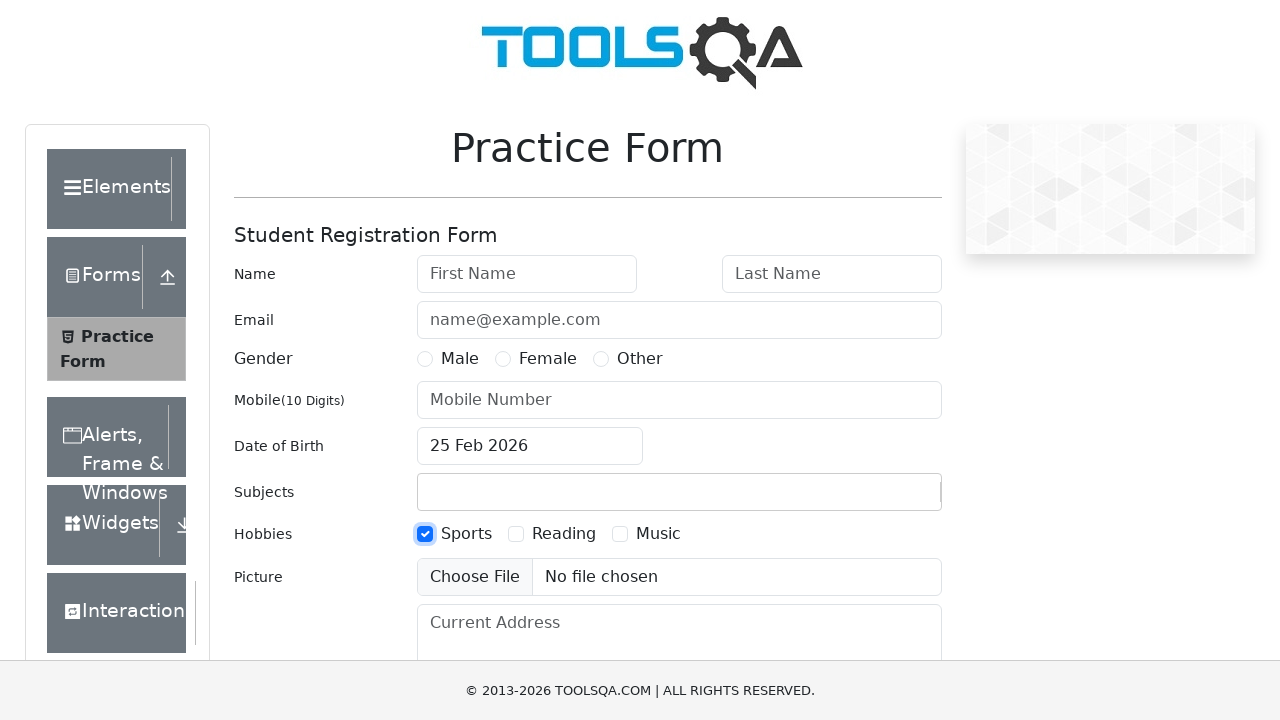

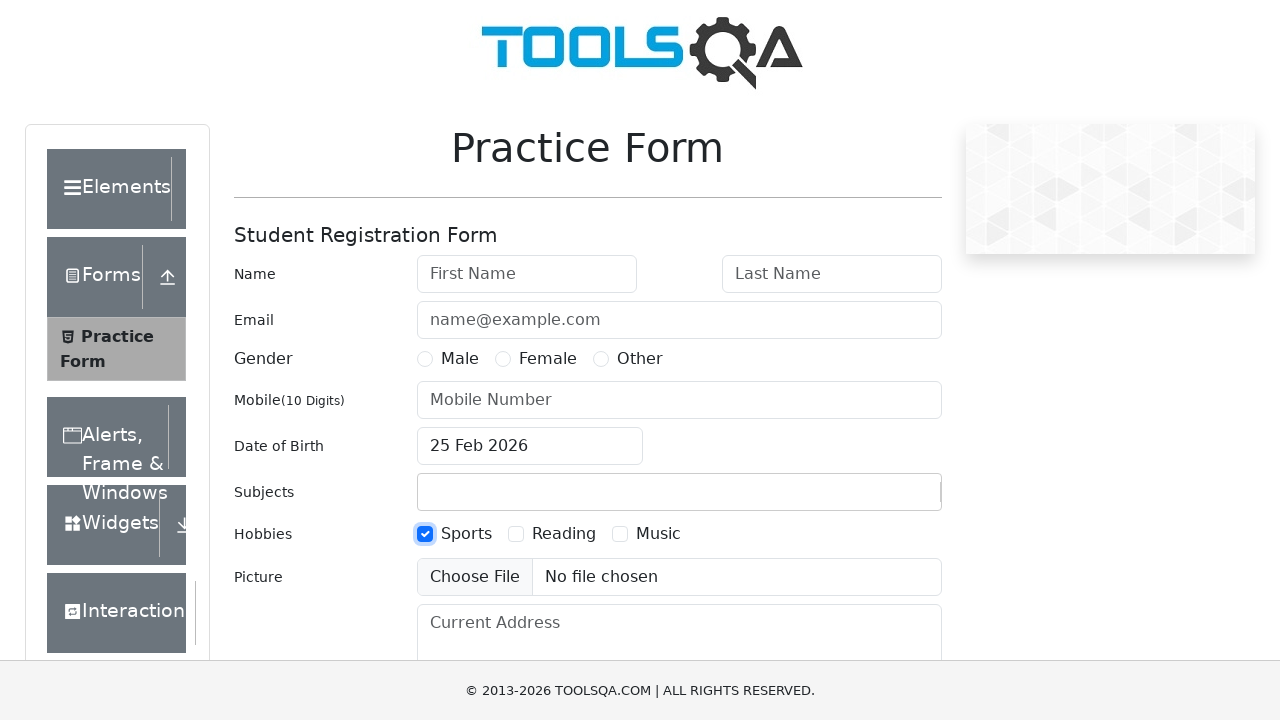